Tests the SpiceJet flight booking form by selecting Delhi as the departure city in the 'From' field

Starting URL: https://www.spicejet.com/

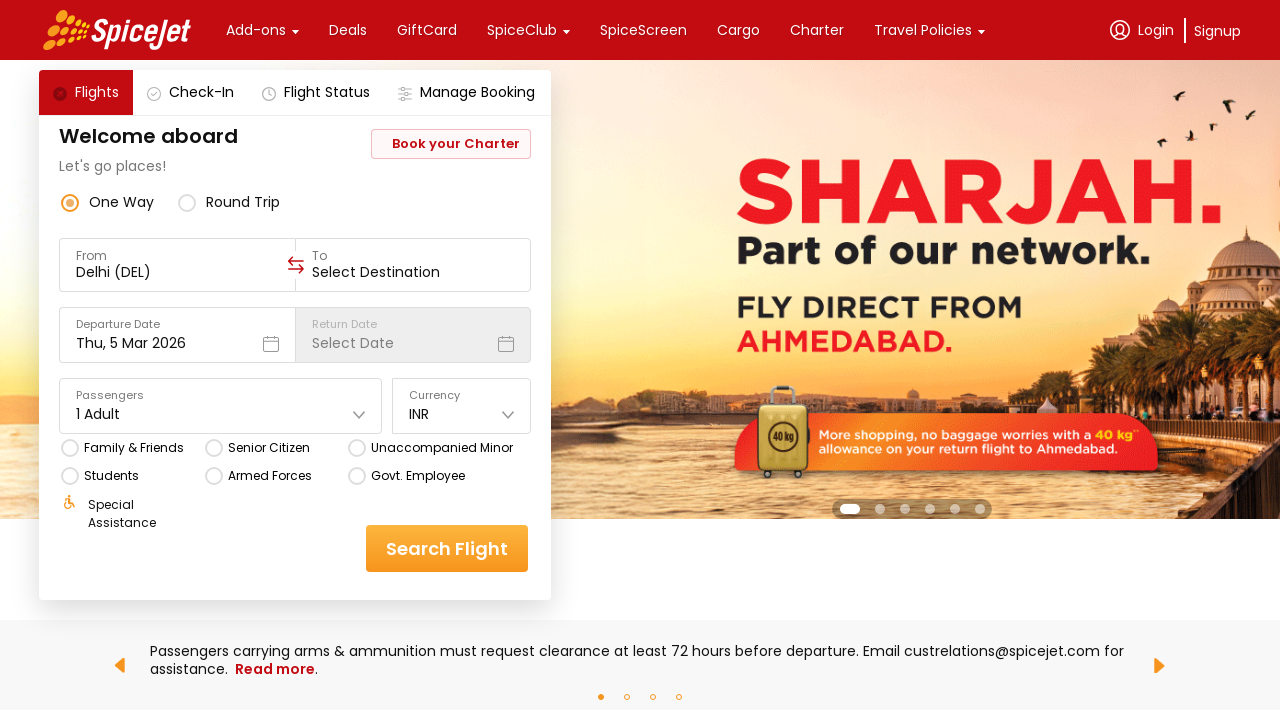

Clicked on the 'From' field to open city selector at (178, 256) on xpath=//div[text()='From']
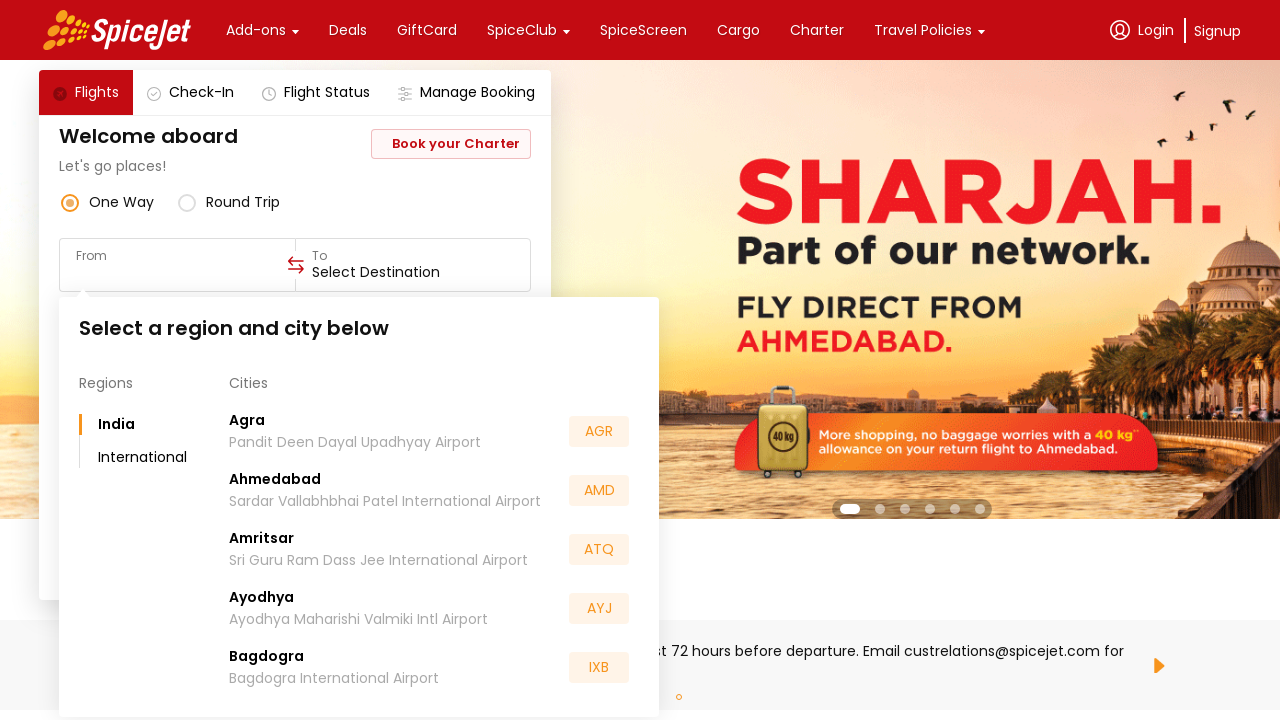

Typed 'del' to search for Delhi in the city selector
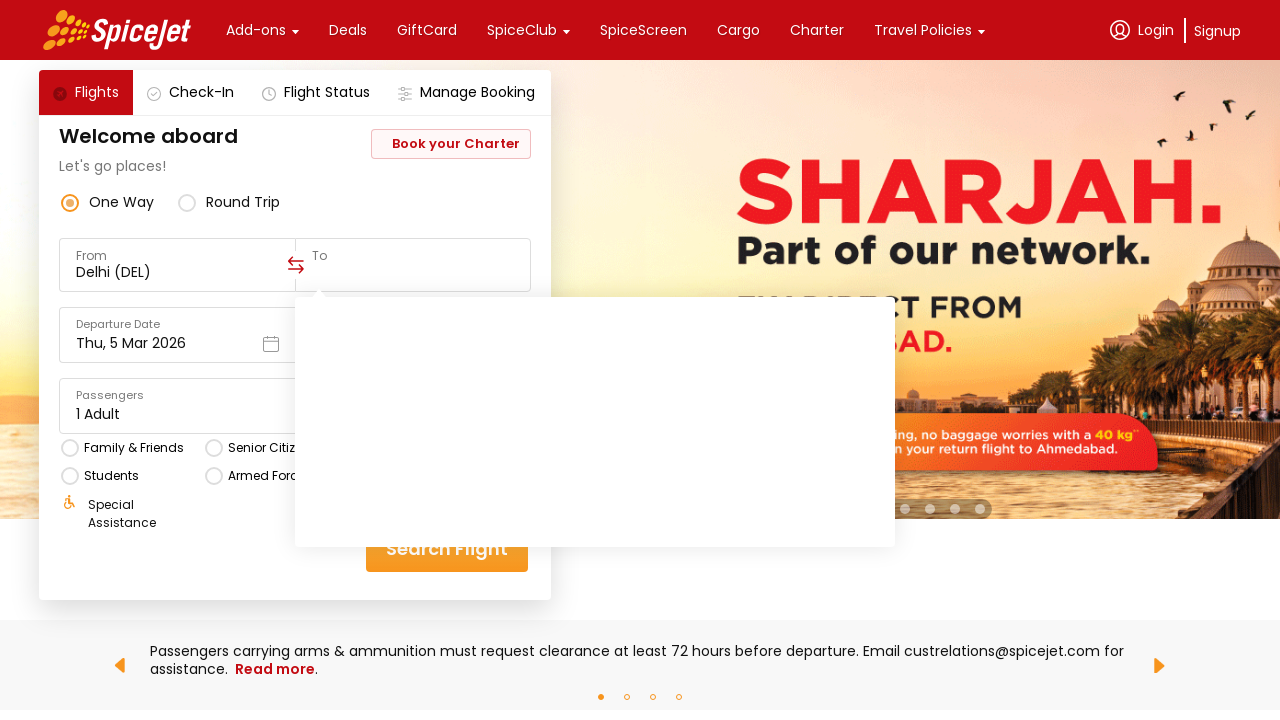

Waited for dropdown results to appear
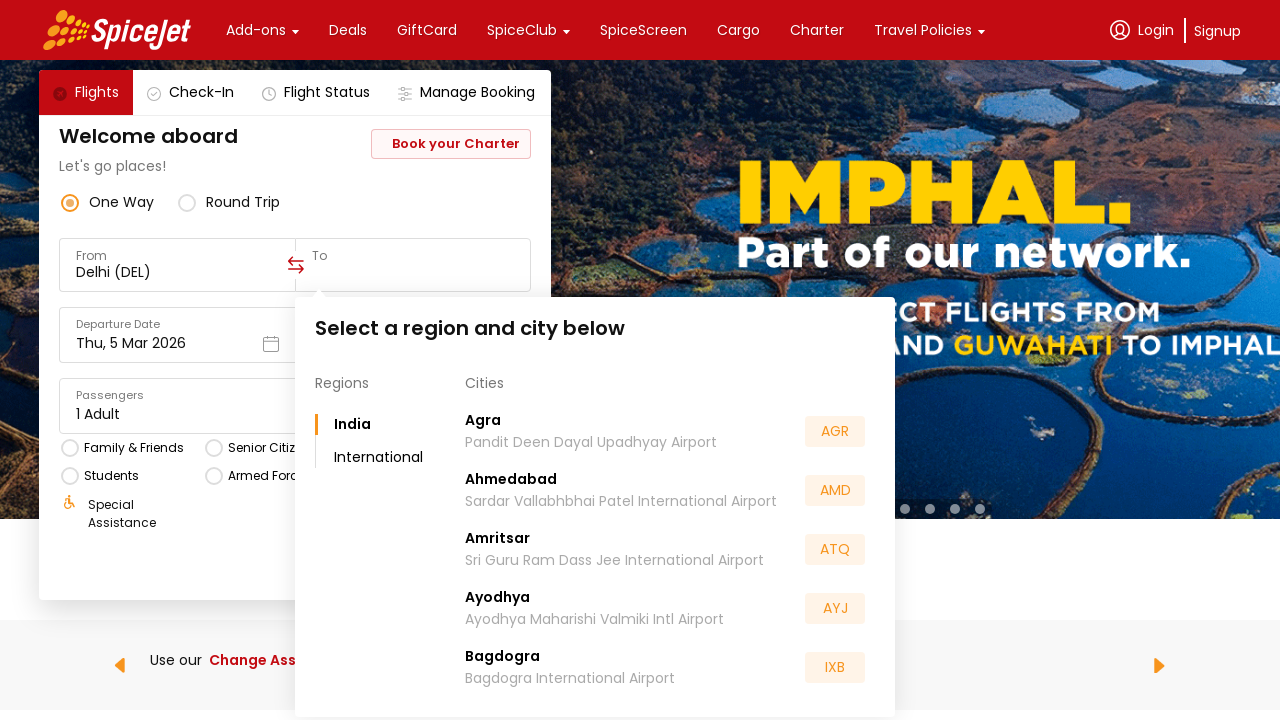

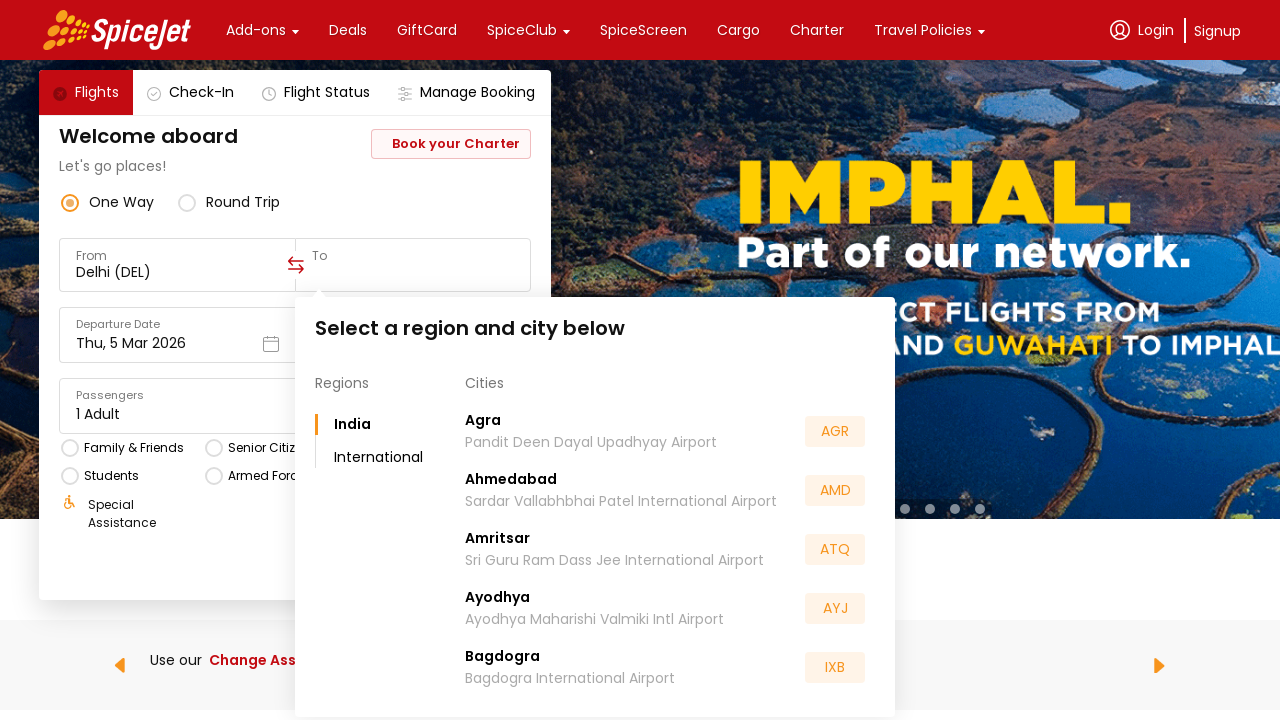